Tests browser tab handling by clicking a button that opens a new tab, switching to the new tab to verify content is displayed, then switching back to the parent window.

Starting URL: https://demoqa.com/browser-windows

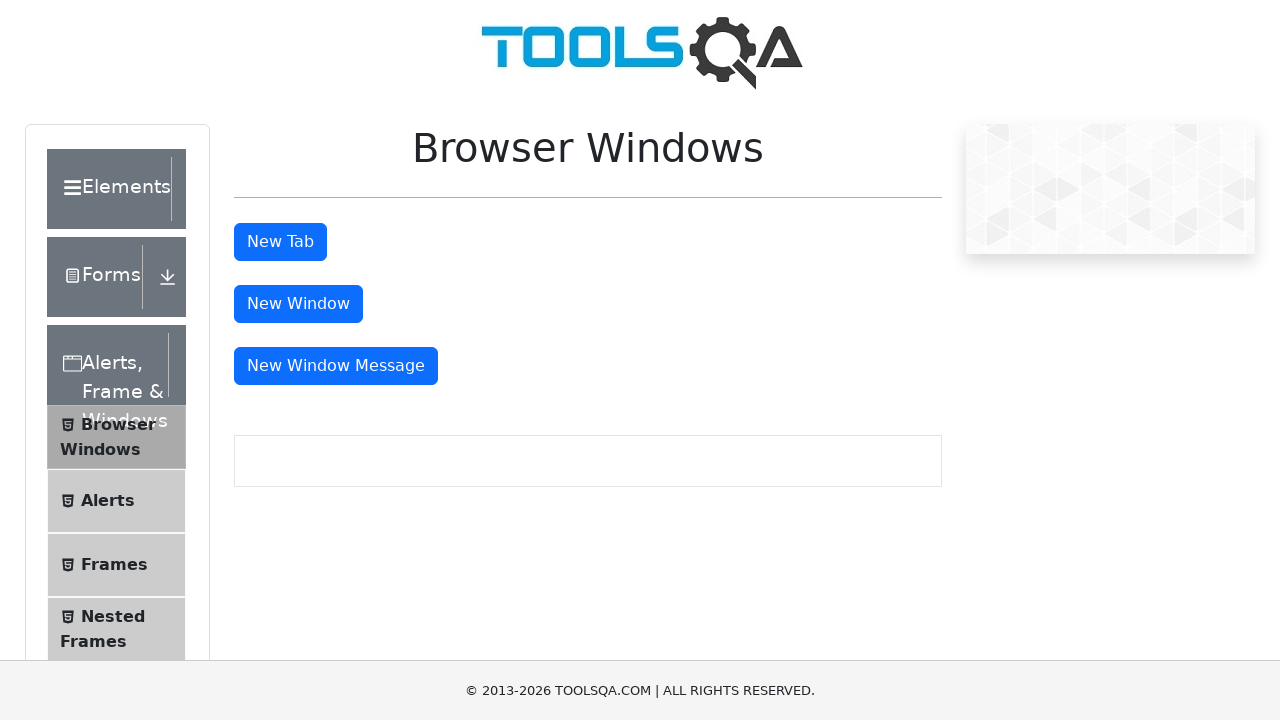

Clicked button to open new tab at (280, 242) on #tabButton
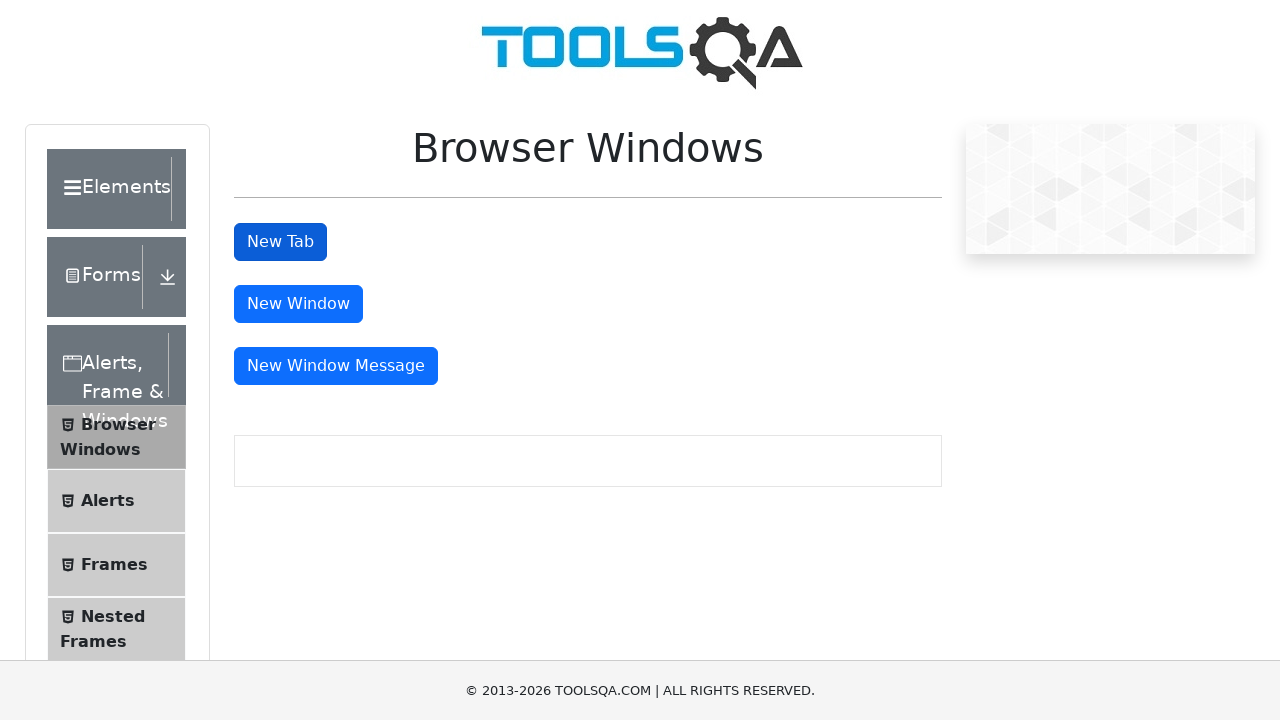

New tab opened and captured
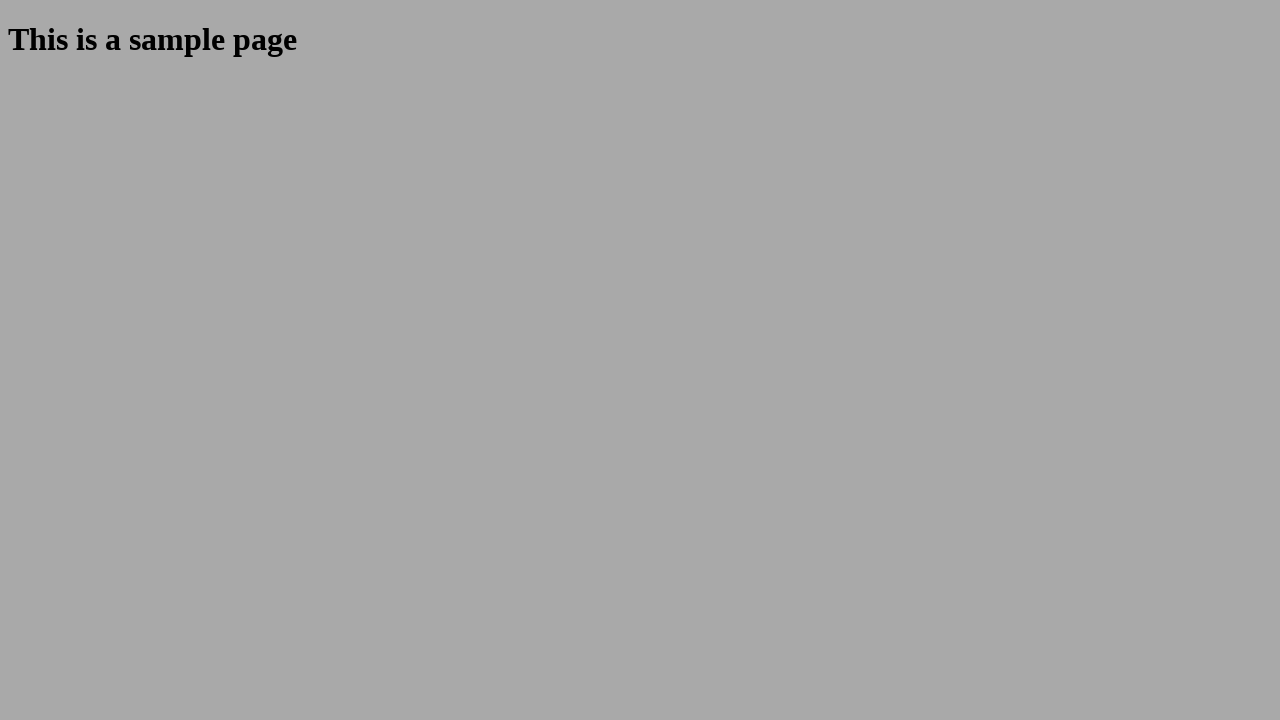

Sample heading element became visible in new tab
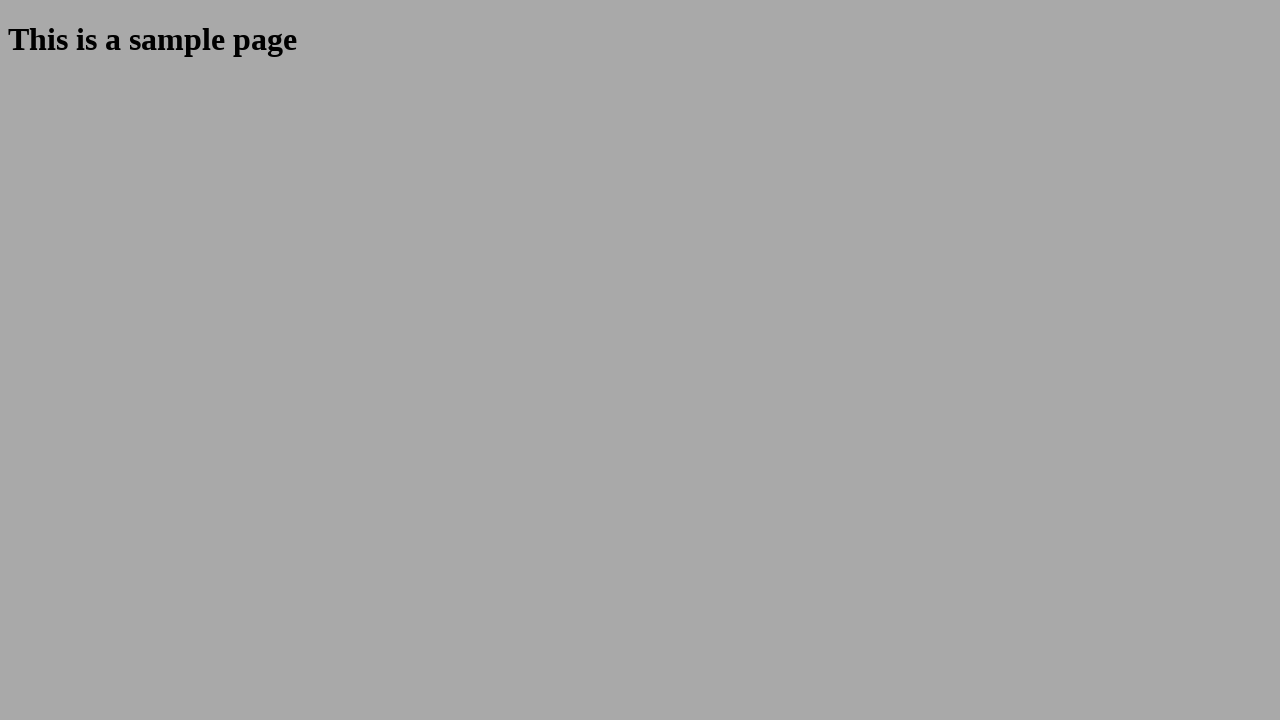

Retrieved sample heading text: 'This is a sample page'
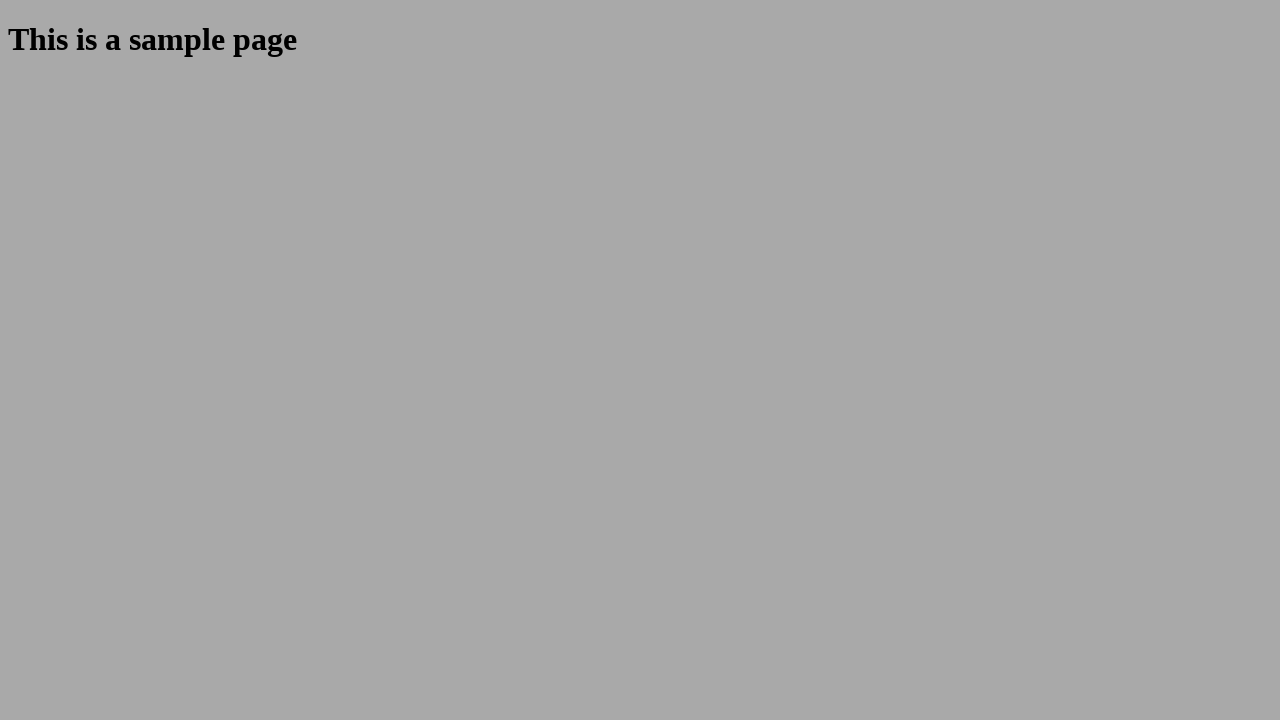

Closed new tab and switched back to parent window
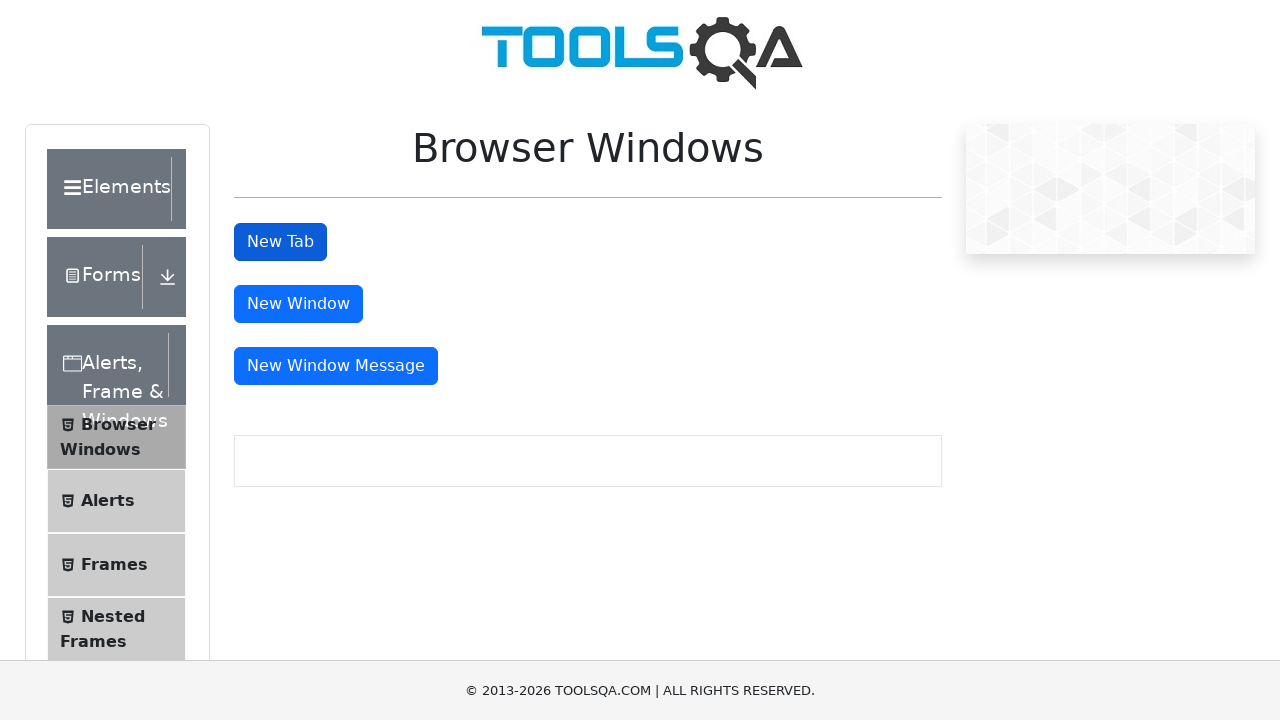

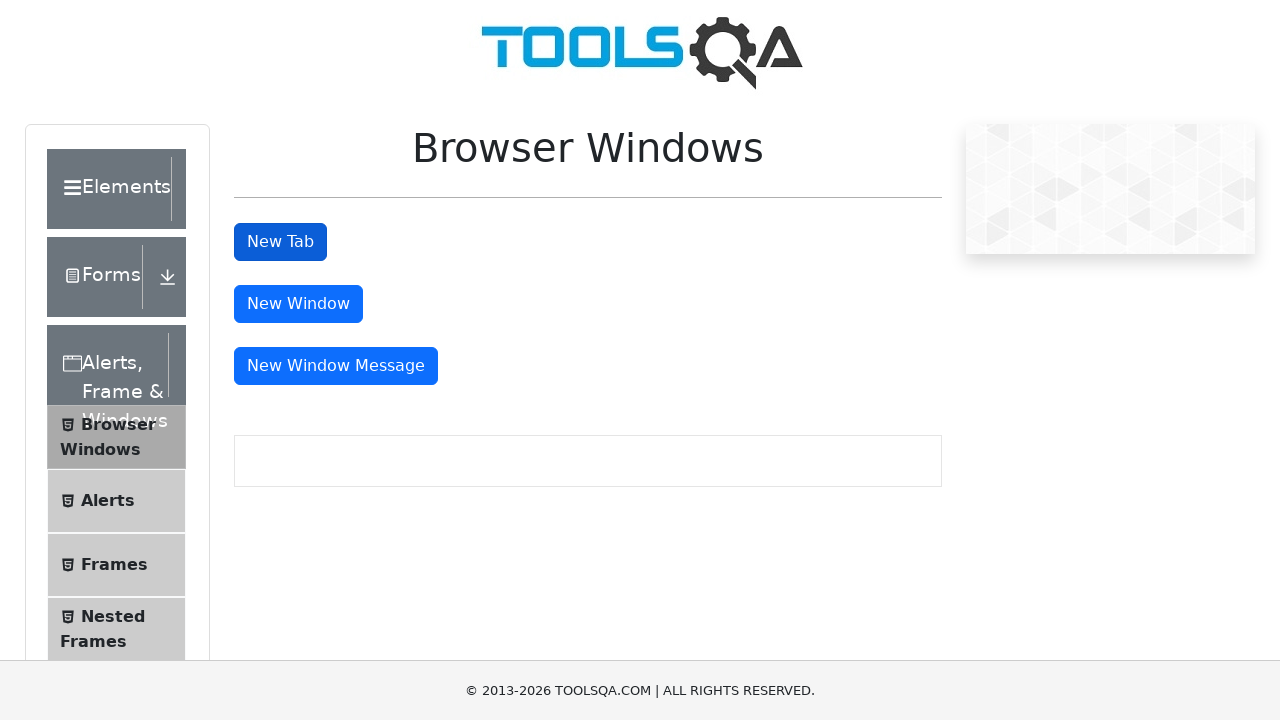